Fills contact form with email and message but no name, then submits

Starting URL: https://www.demoblaze.com

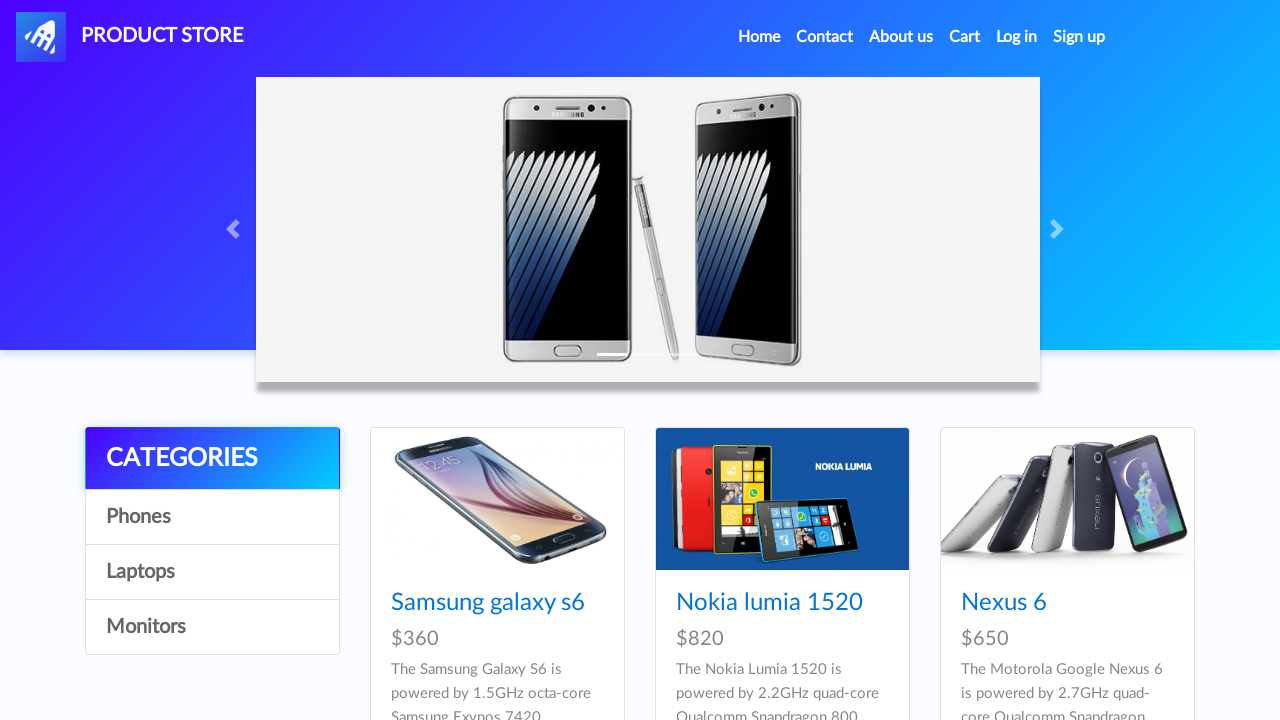

Clicked Contact link in navigation at (825, 37) on a:has-text('Contact')
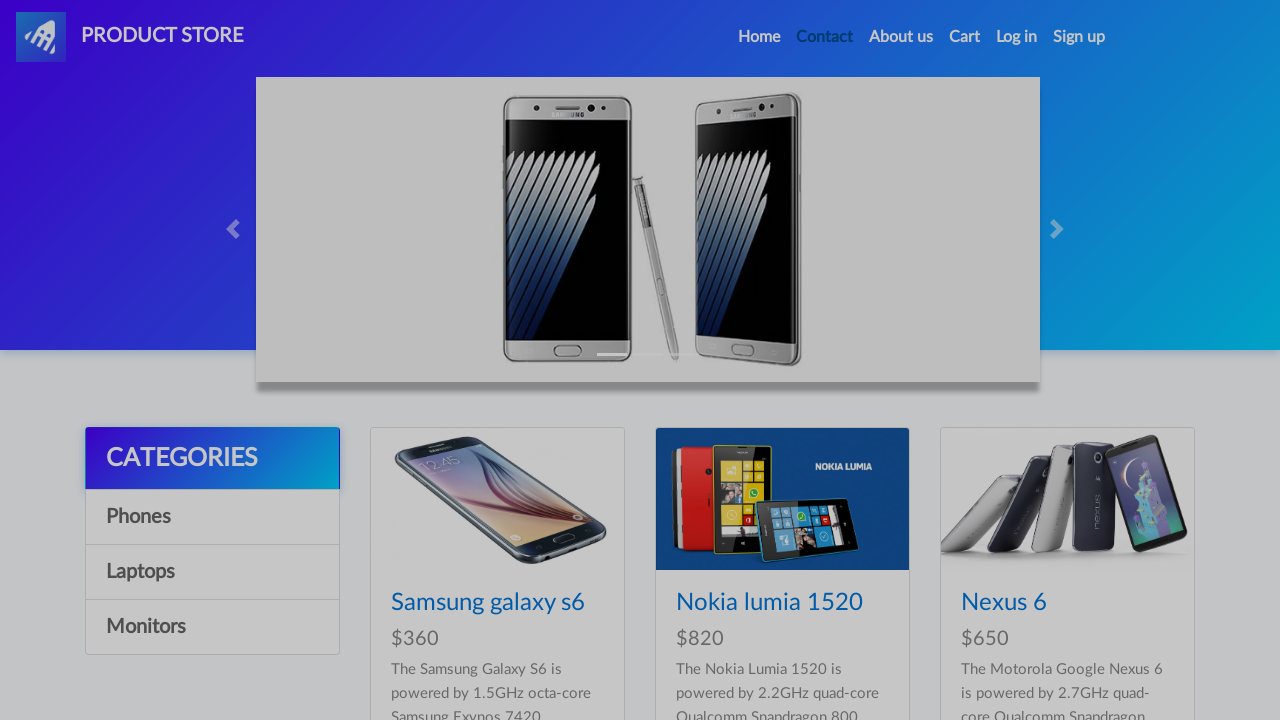

Contact modal appeared
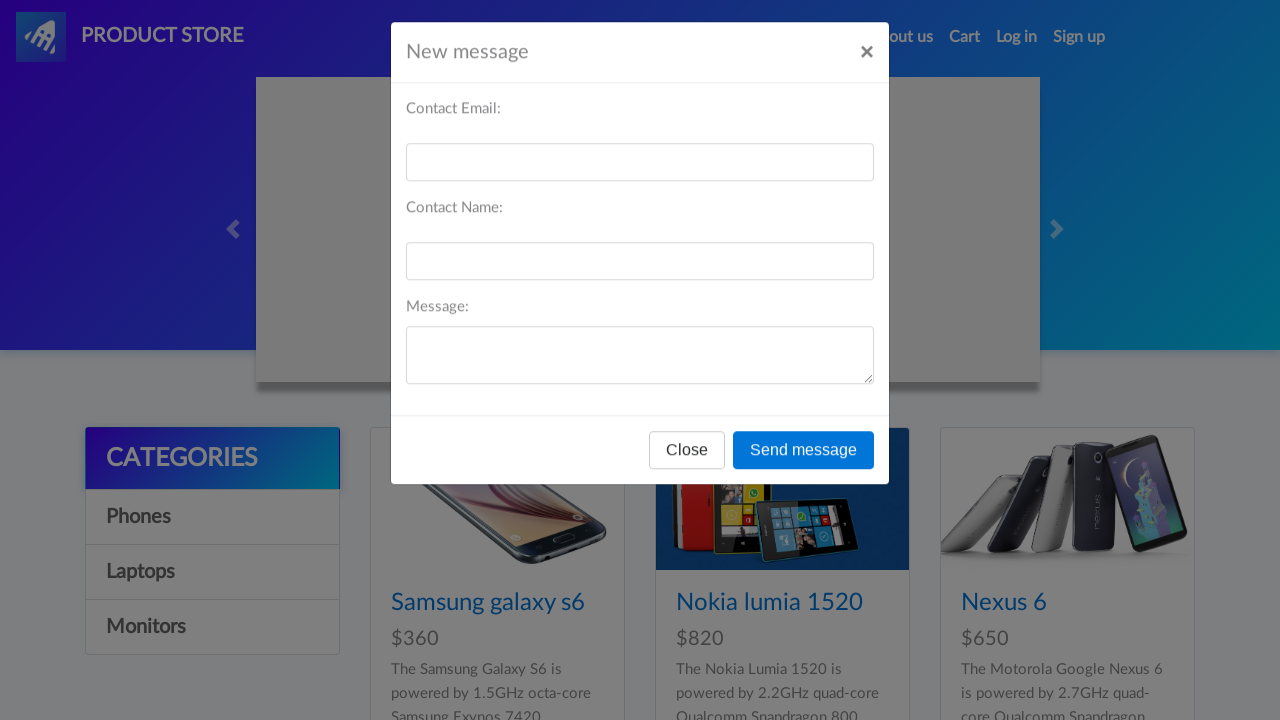

Filled email field with jane.doe@testmail.com on #recipient-email
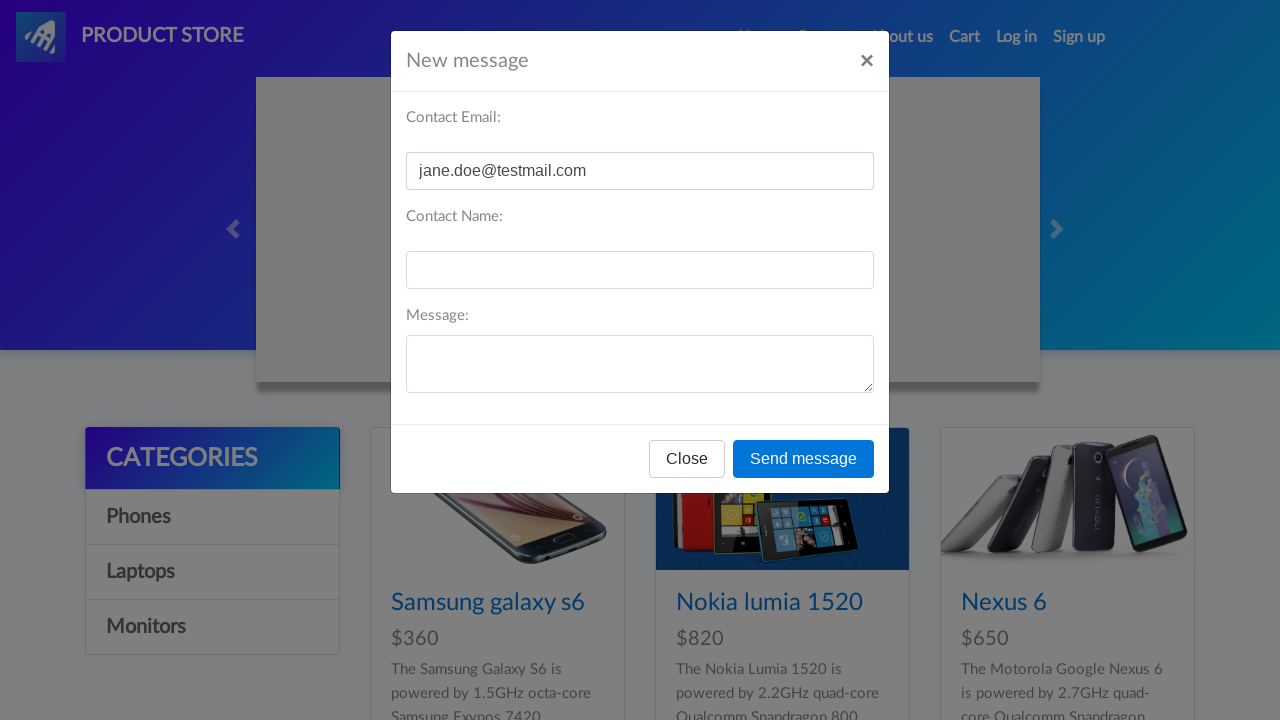

Filled message field with warranty question on #message-text
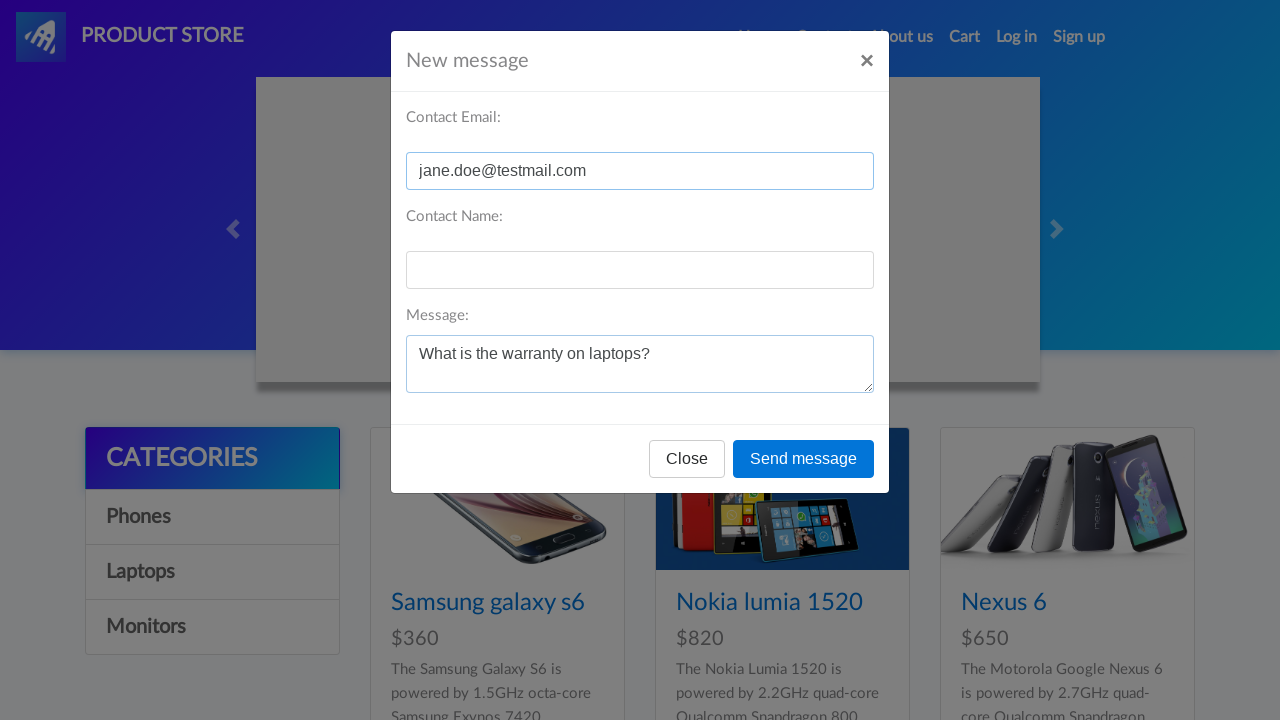

Clicked Send message button without filling contact name at (804, 459) on #exampleModal button:has-text('Send message')
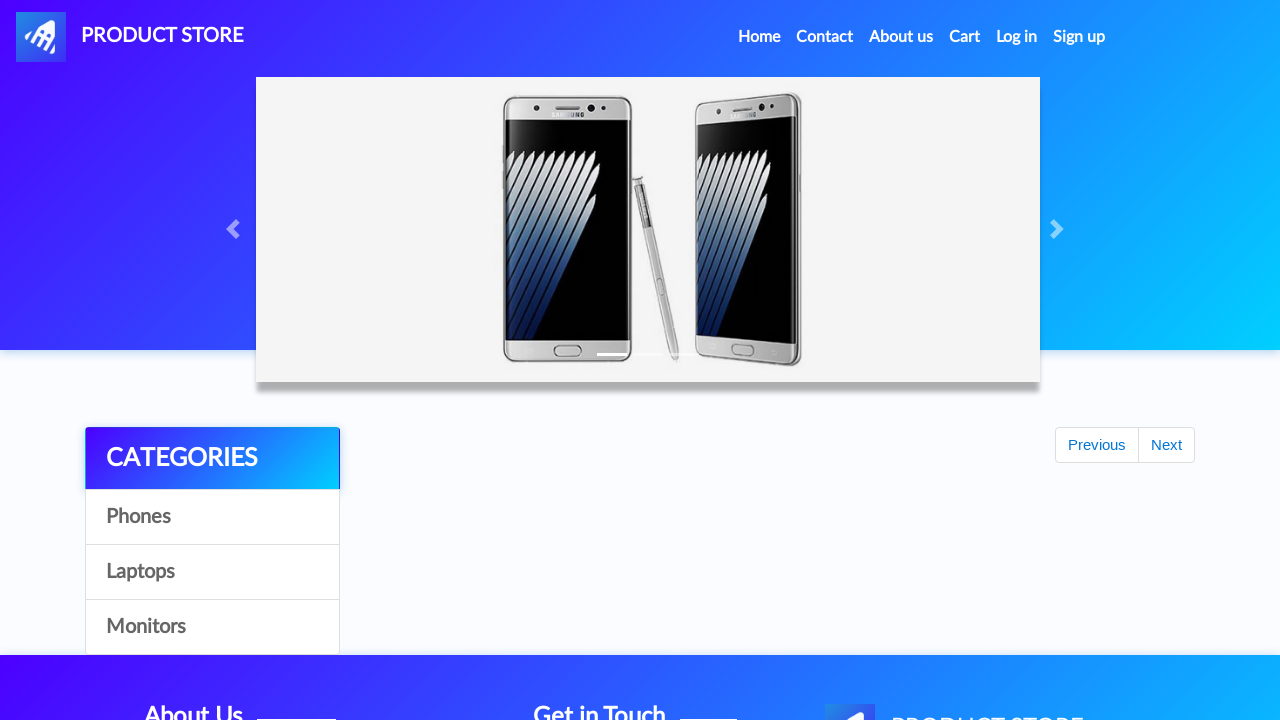

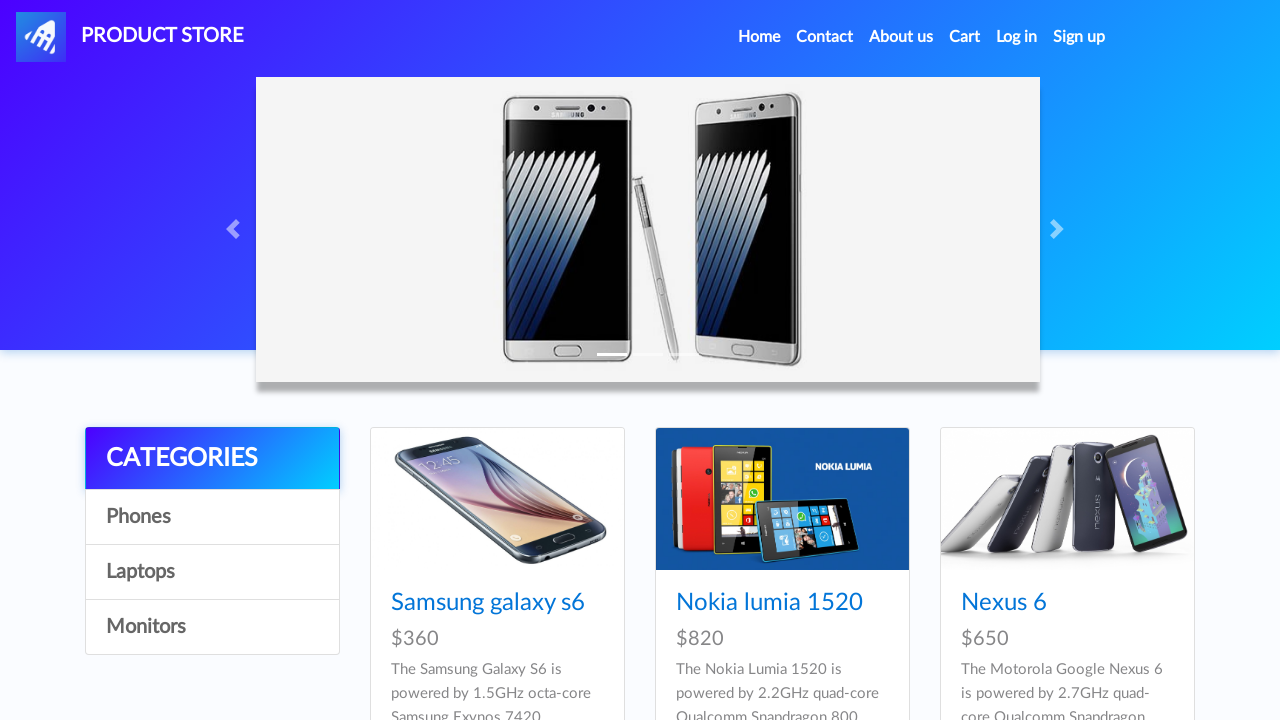